Tests clicking on a checkbox to toggle it from unchecked to checked state

Starting URL: http://the-internet.herokuapp.com/checkboxes

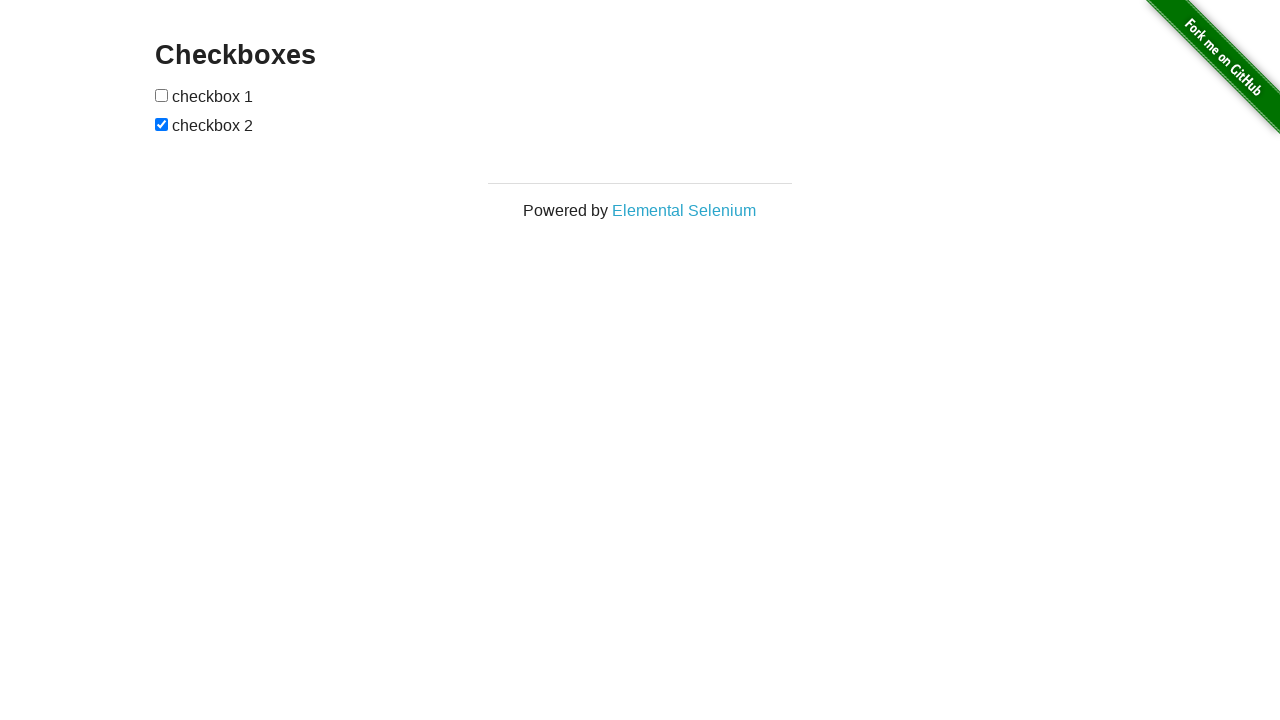

Located the first checkbox element
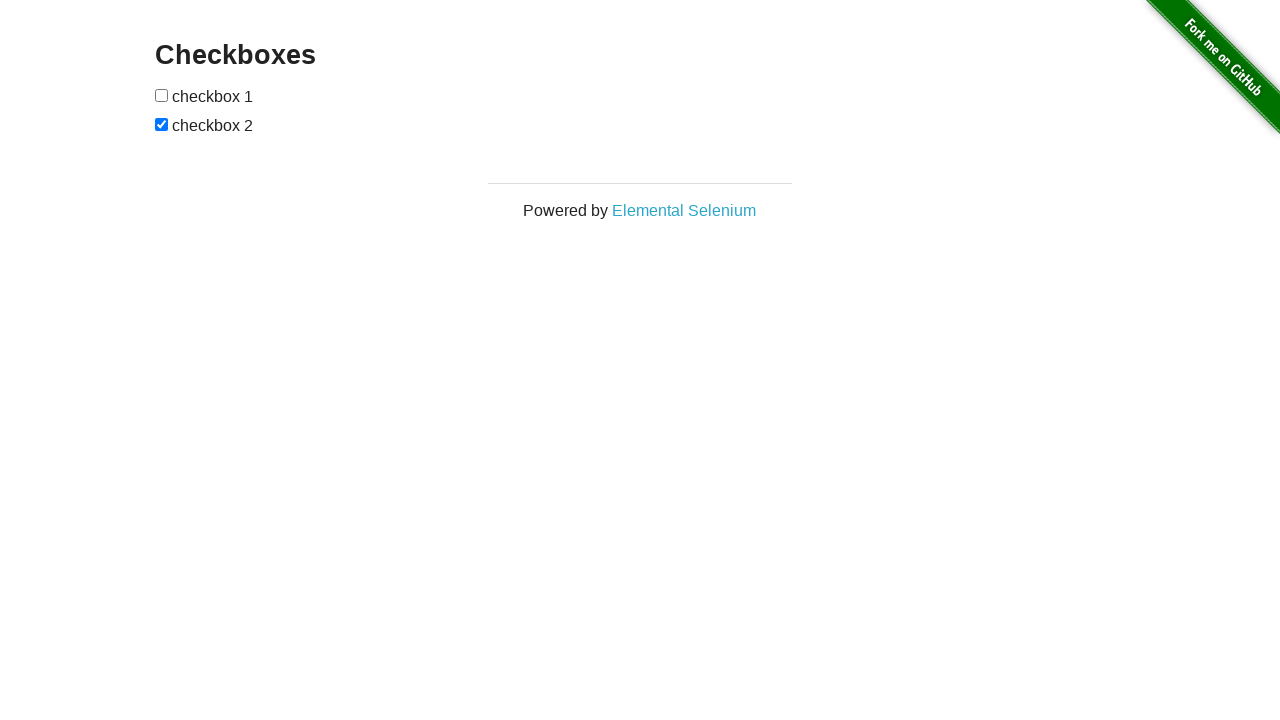

Verified that the first checkbox is initially unchecked
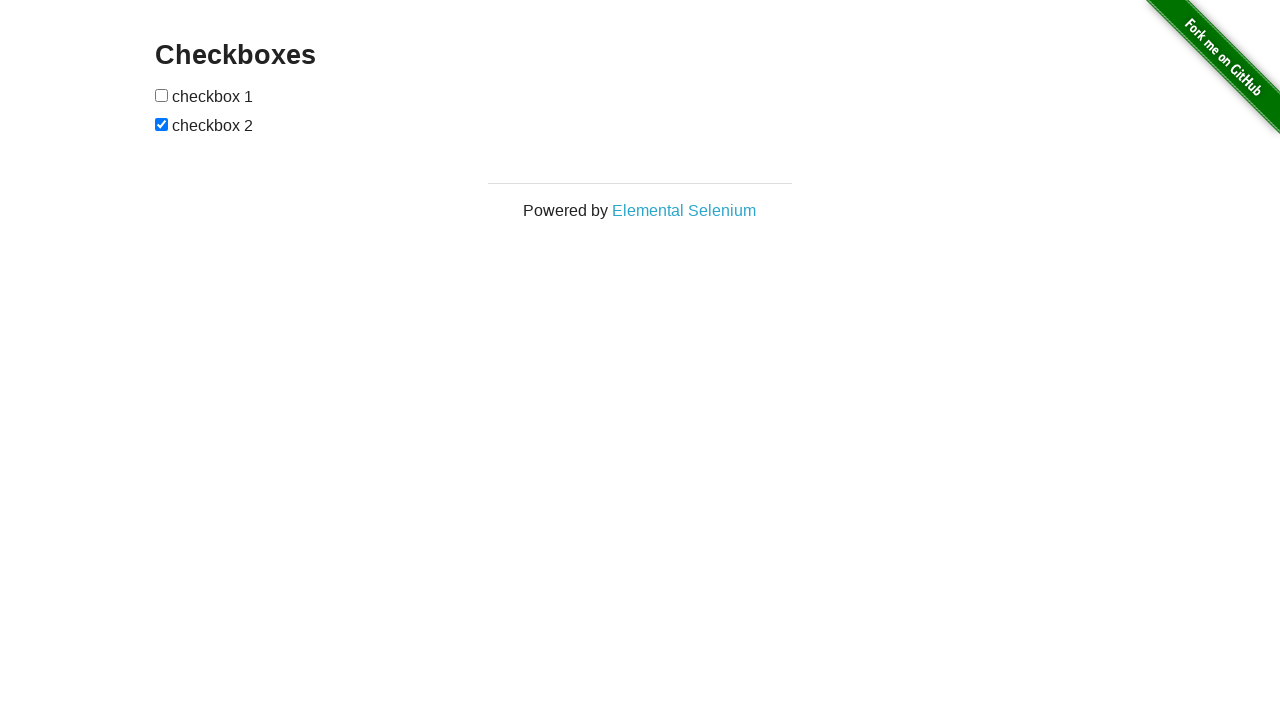

Clicked the first checkbox to toggle it to checked state at (162, 95) on #checkboxes input >> nth=0
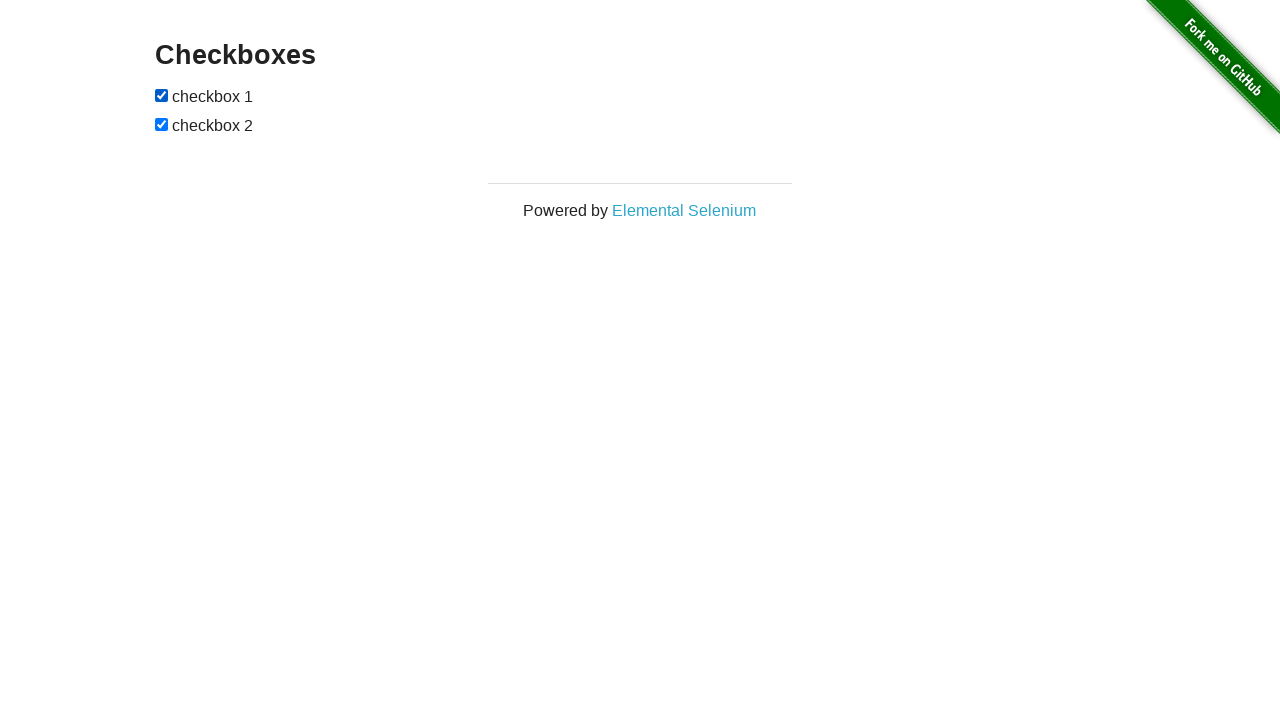

Verified that the first checkbox is now checked
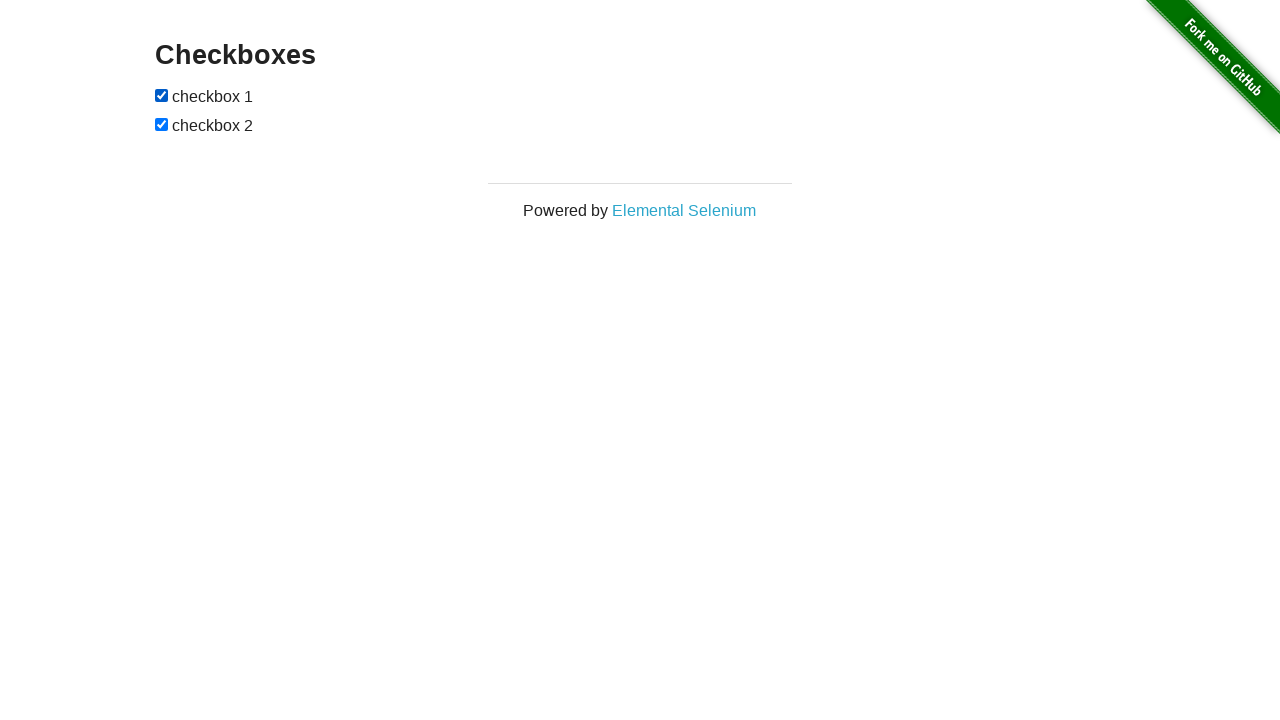

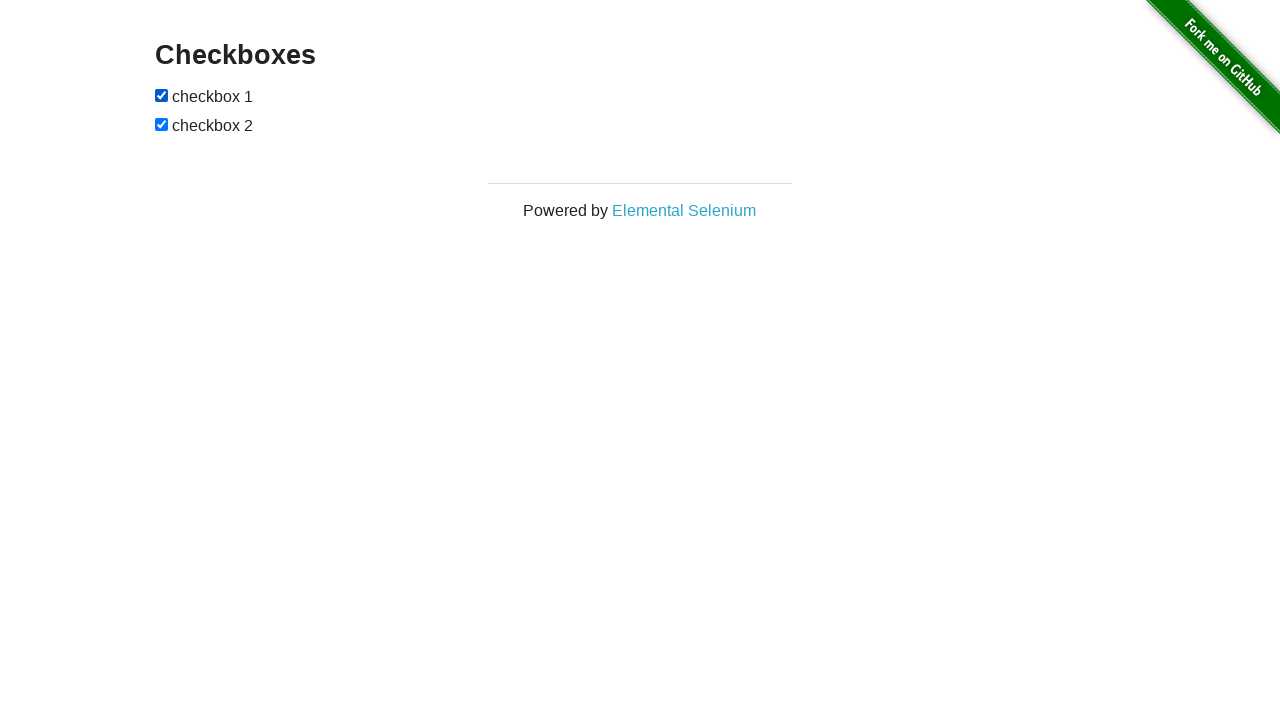